Tests scrolling on a large DOM table by navigating to large table page and scrolling to view elements at different positions

Starting URL: https://the-internet.herokuapp.com

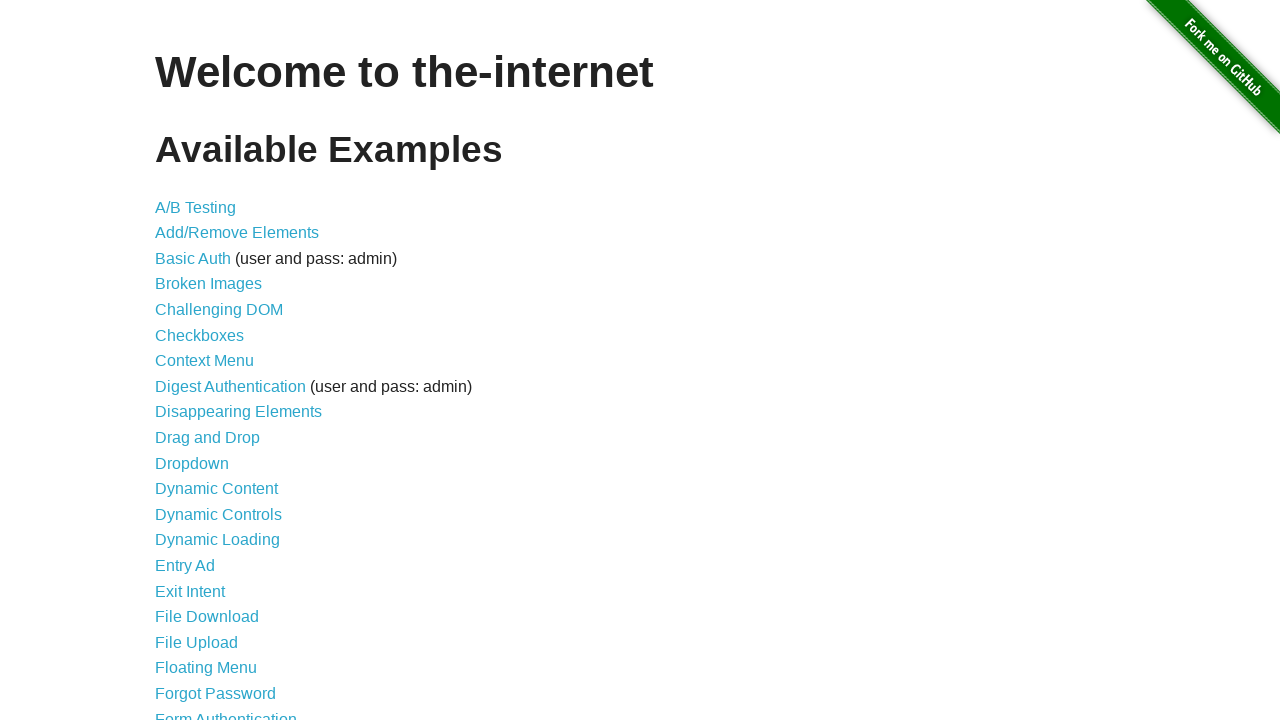

Clicked on Large & Deep DOM link at (225, 361) on a[href*='large']
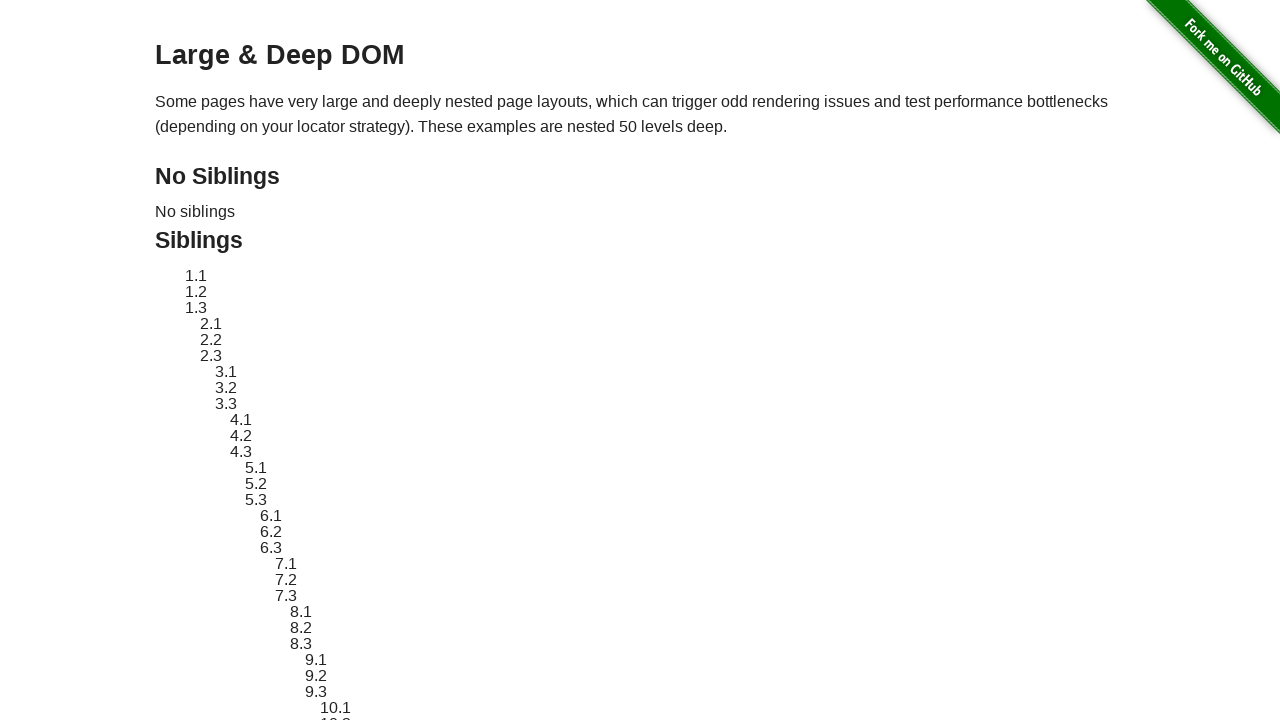

Scrolled to last table cell (row 50, column 50)
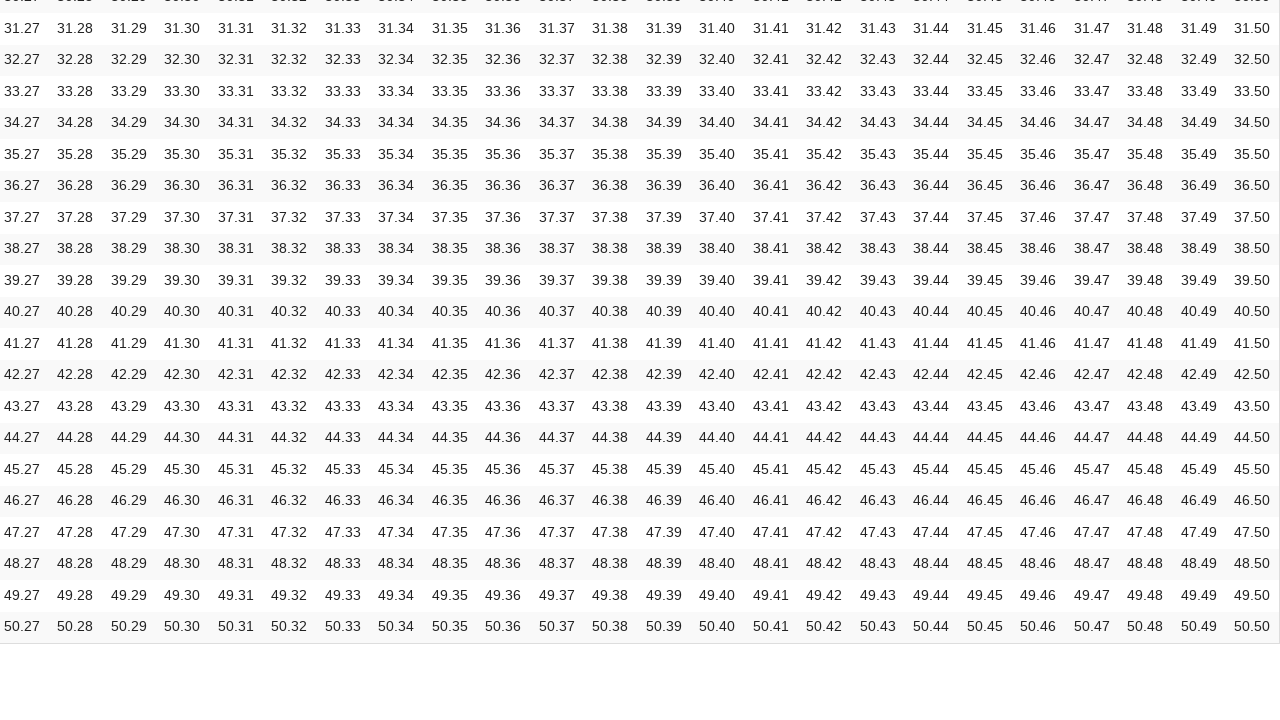

Verified last table cell is visible
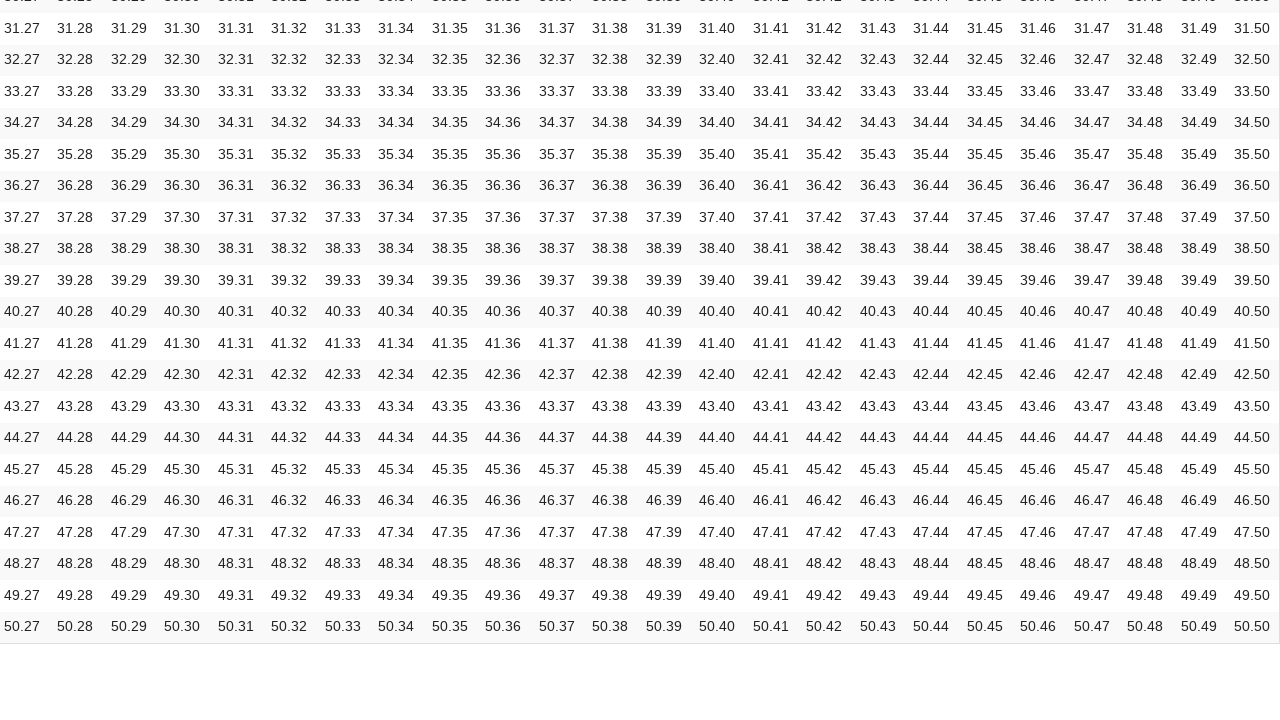

Scrolled back to header
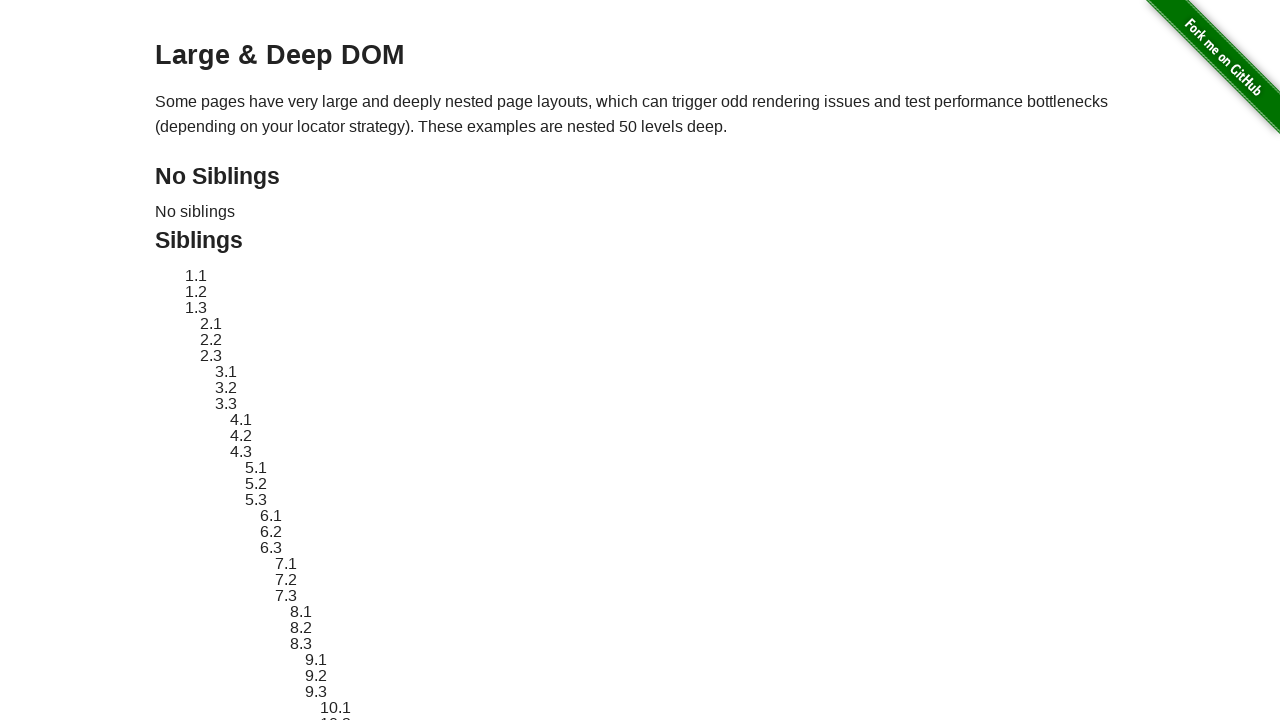

Verified header is visible
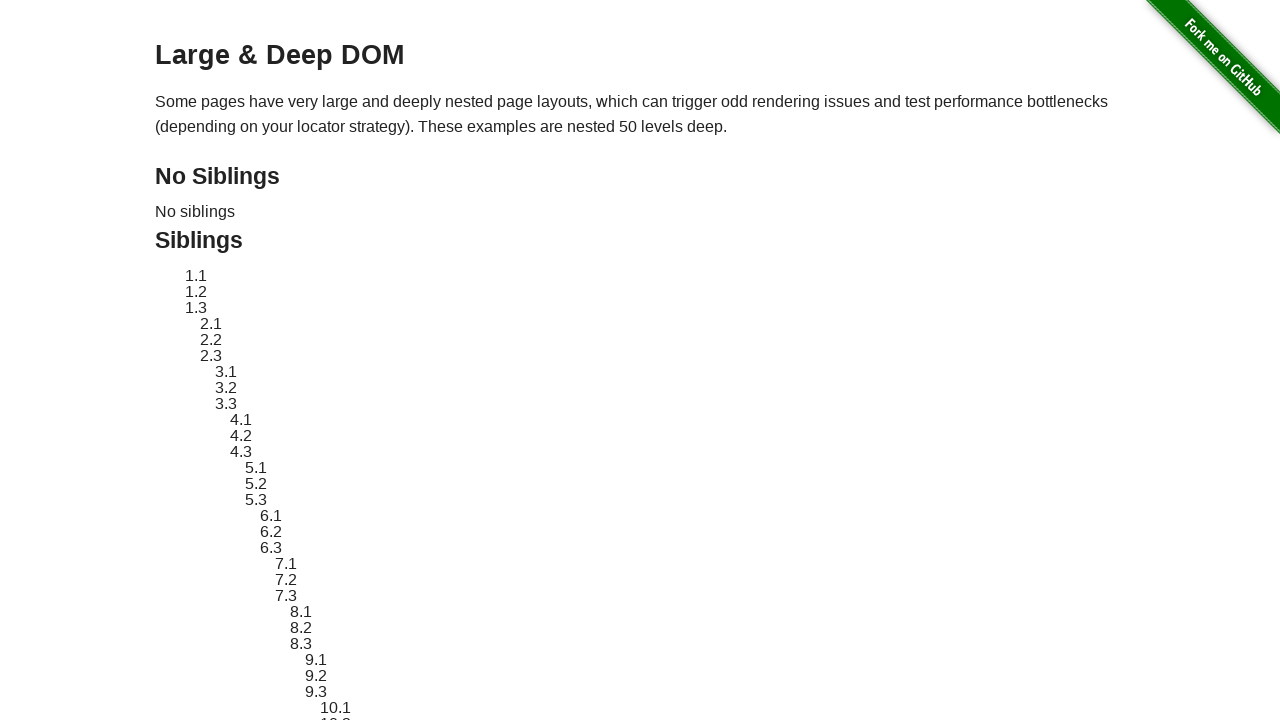

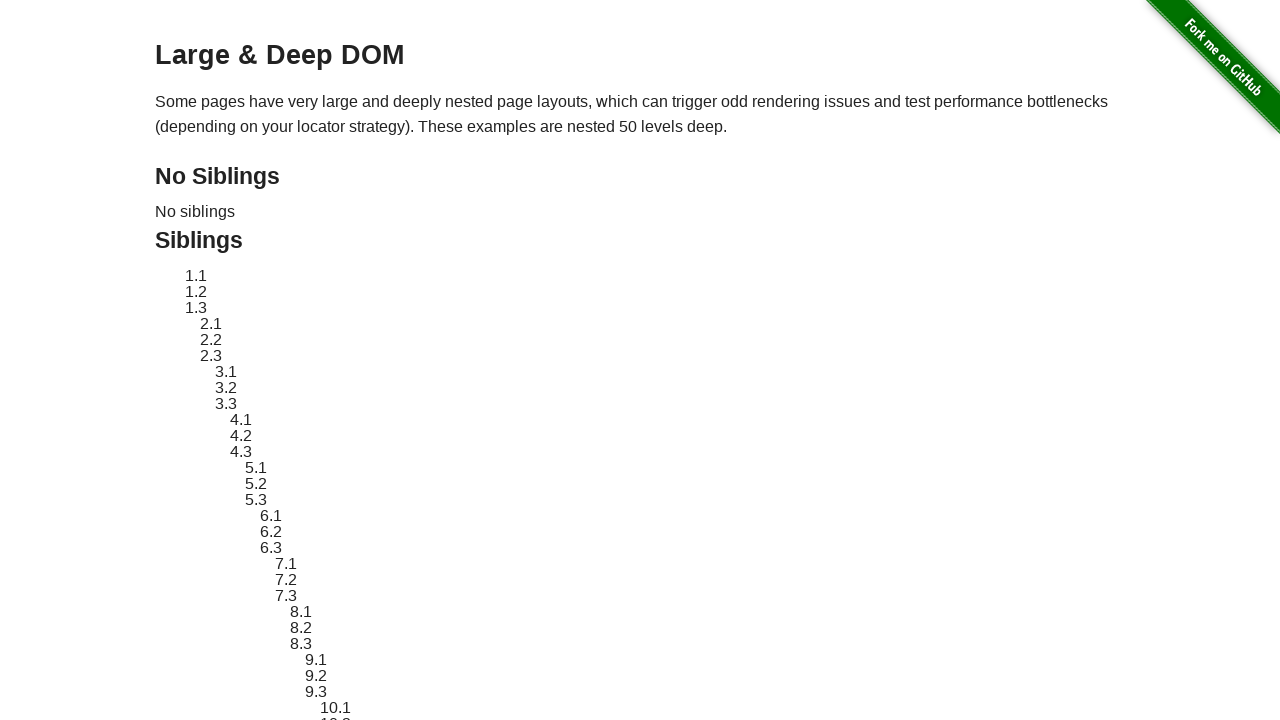